Tests wait for selector functionality by clicking a button that triggers an AJAX request and using waitForSelector to wait for the success message

Starting URL: http://uitestingplayground.com/ajax

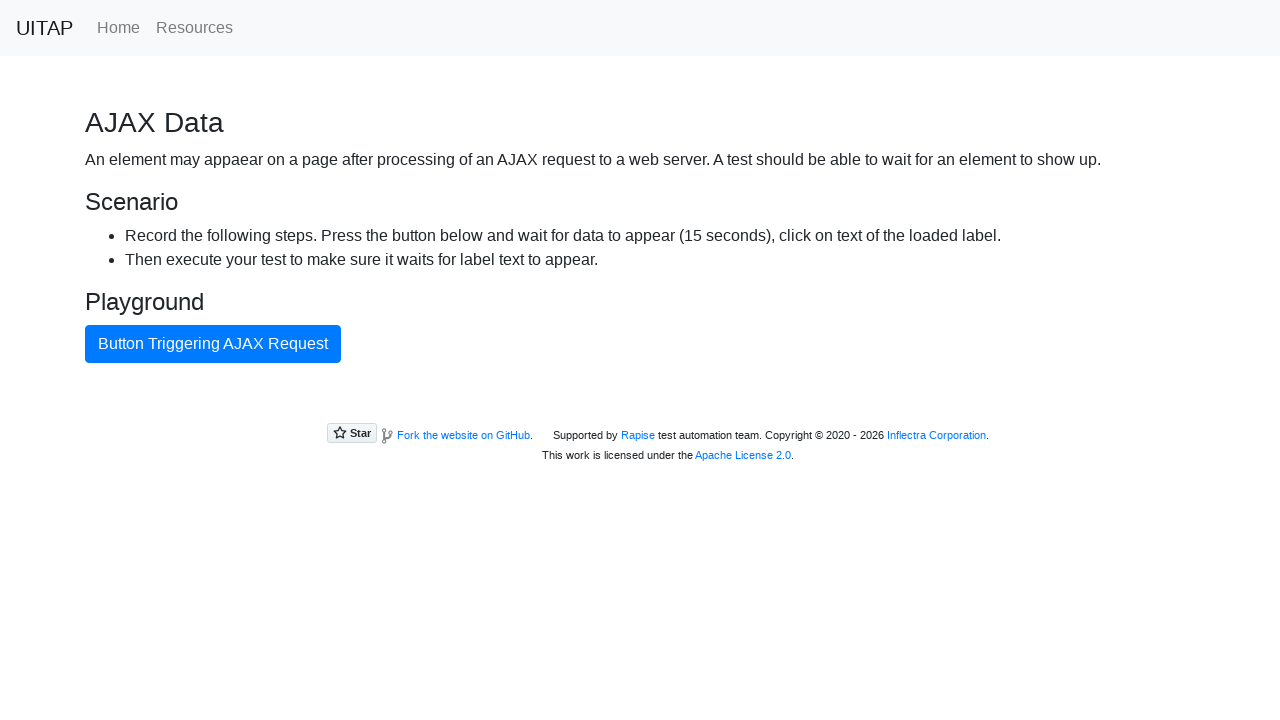

Clicked button triggering AJAX request at (213, 344) on button >> internal:has-text="Button Triggering AJAX Request"i
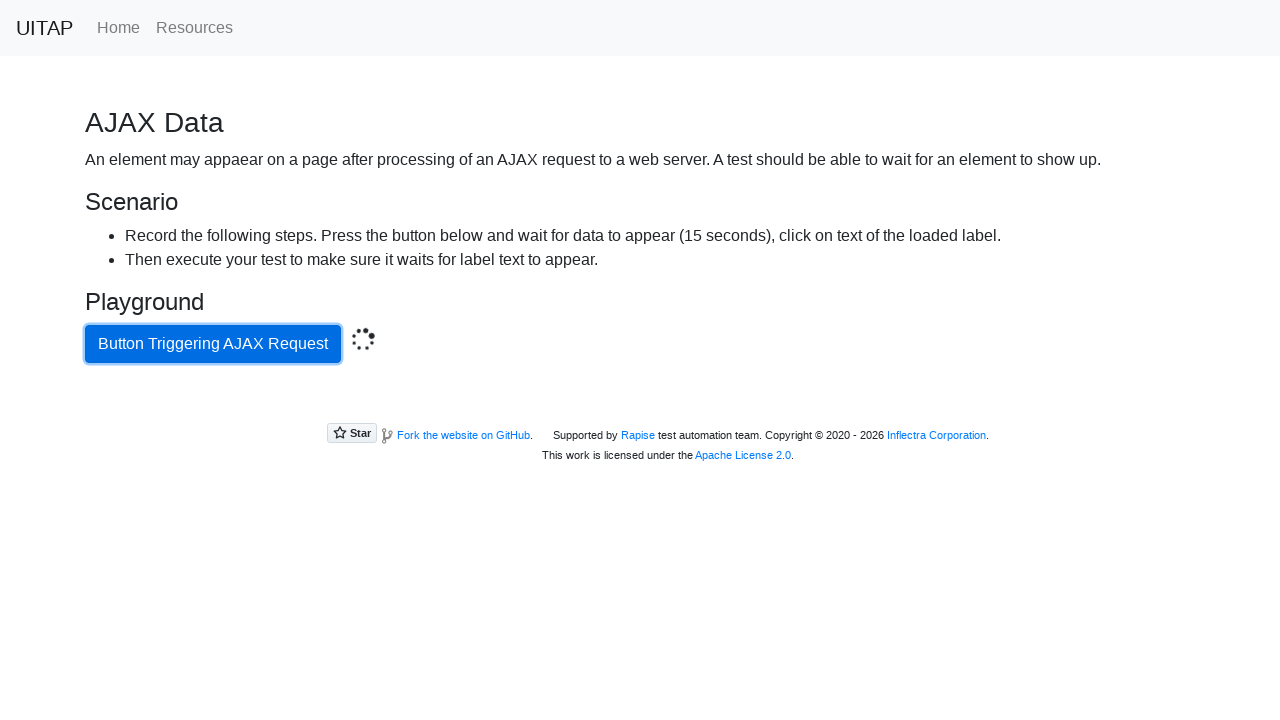

Waited for success message element to appear
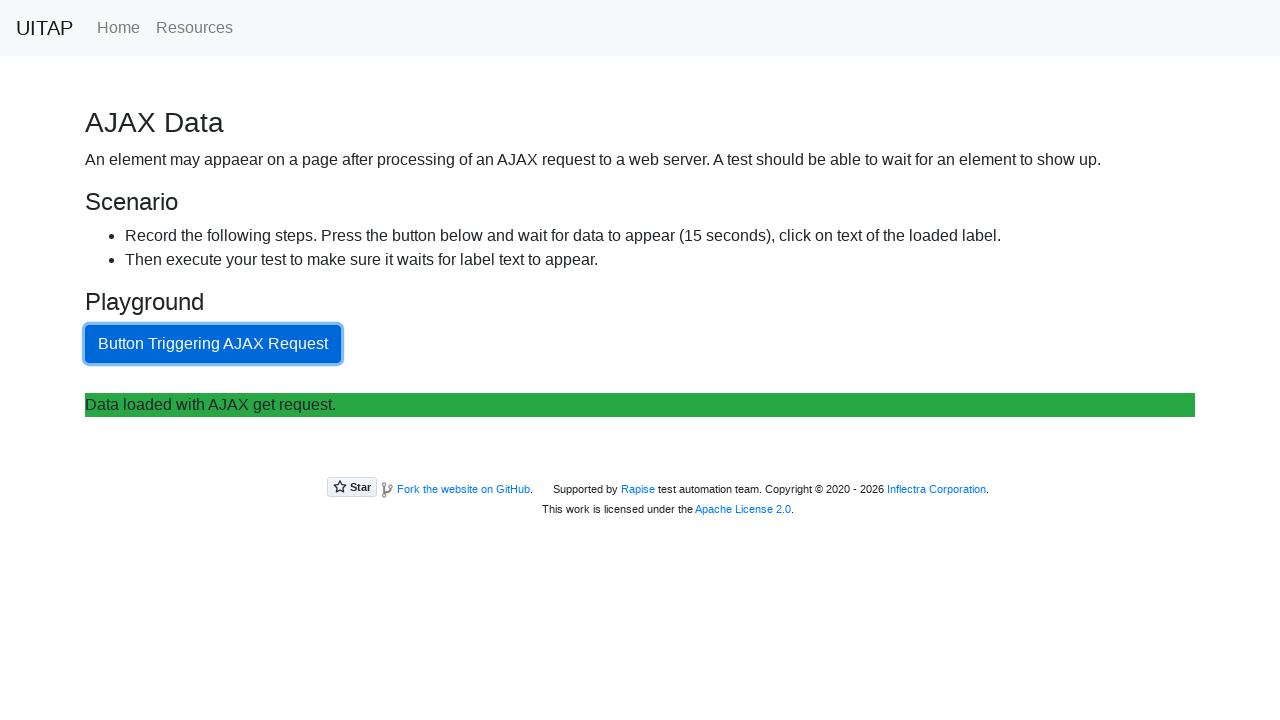

Retrieved success message text content
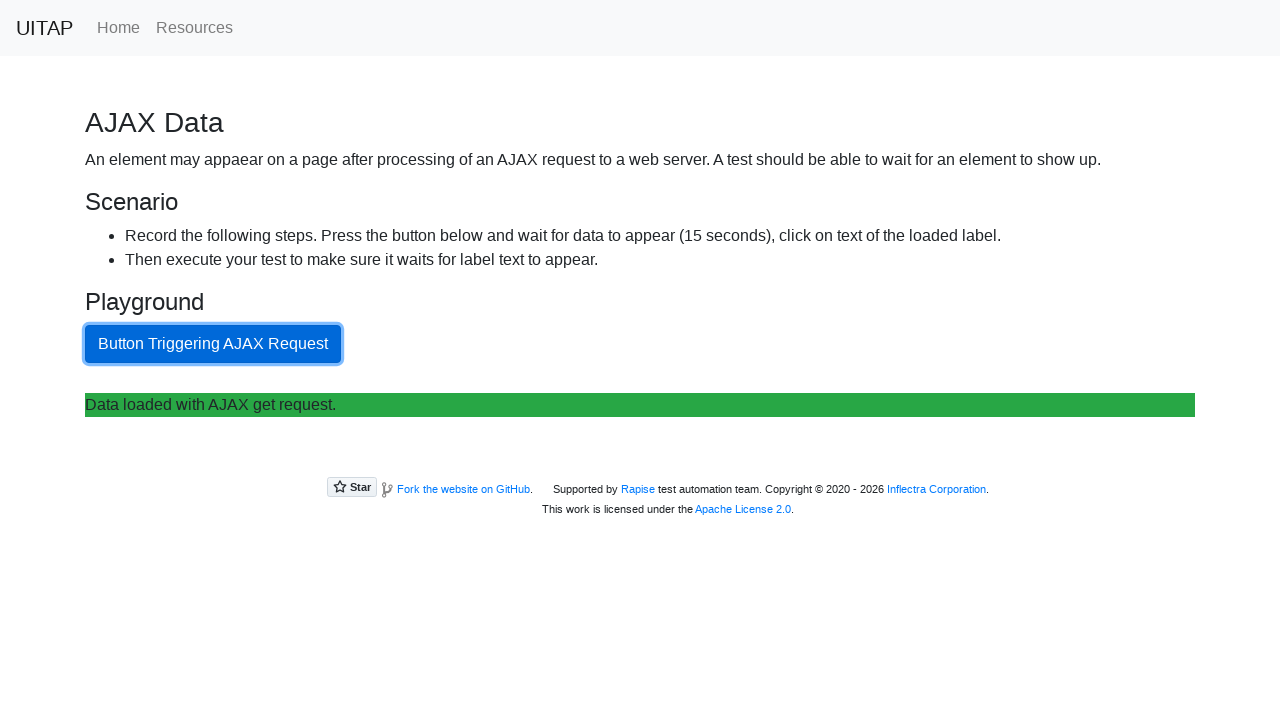

Verified success message contains expected text
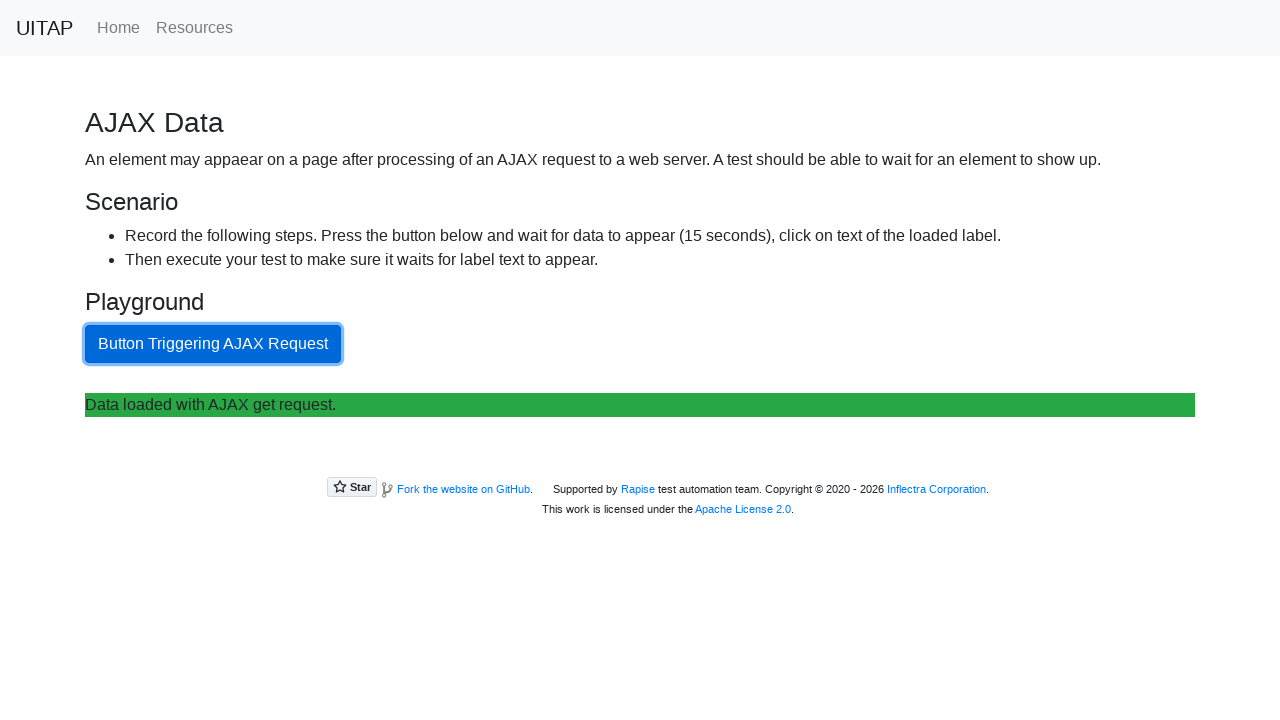

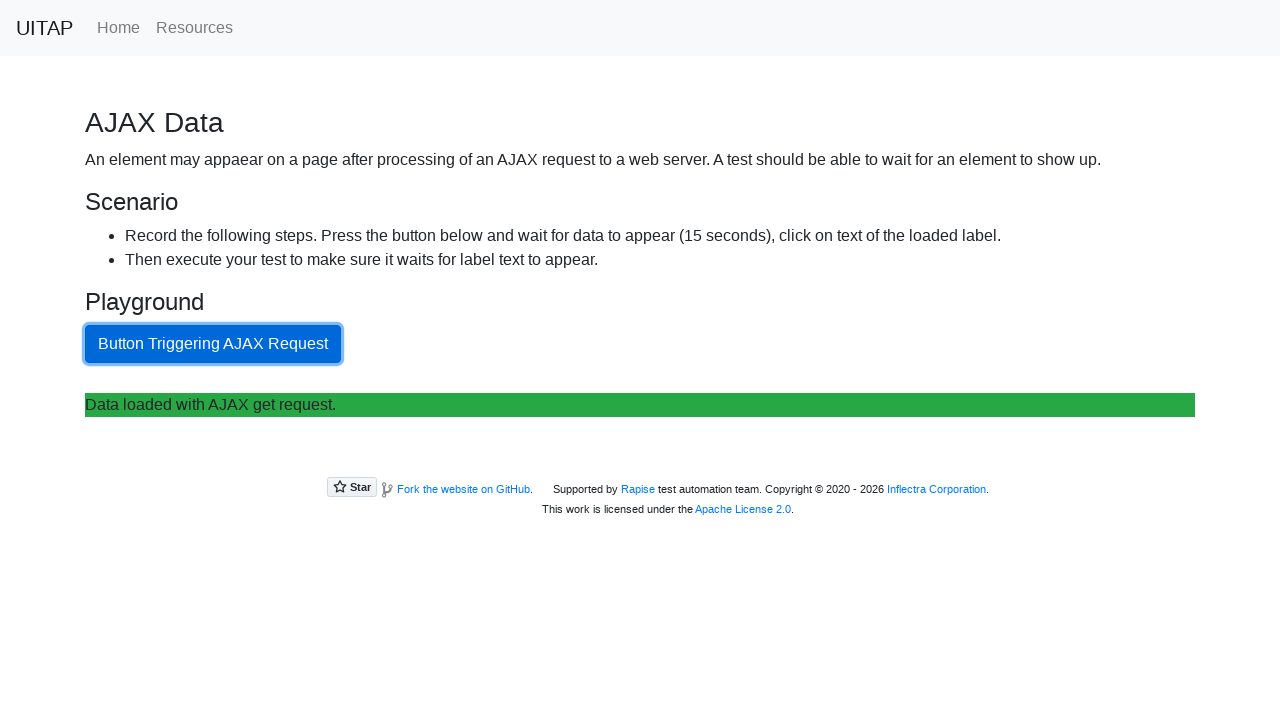